Tests that the input field is cleared after adding a todo item.

Starting URL: https://demo.playwright.dev/todomvc

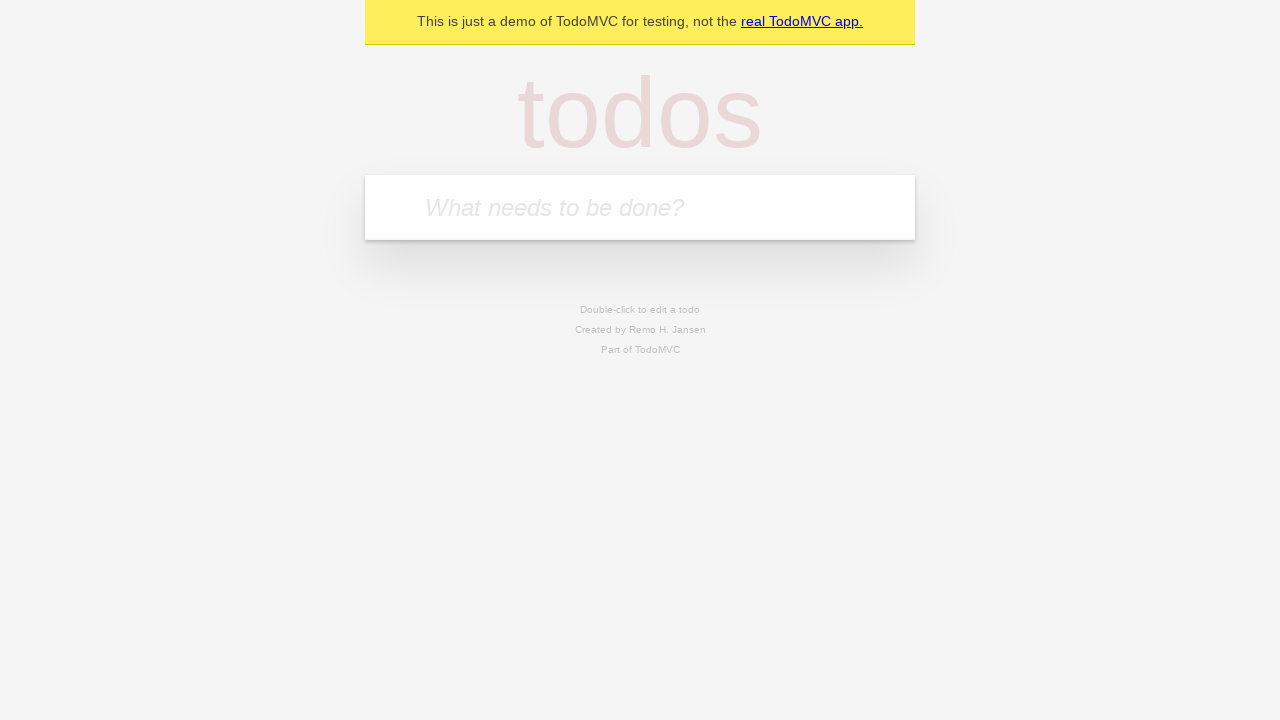

Filled todo input field with 'buy some cheese' on internal:attr=[placeholder="What needs to be done?"i]
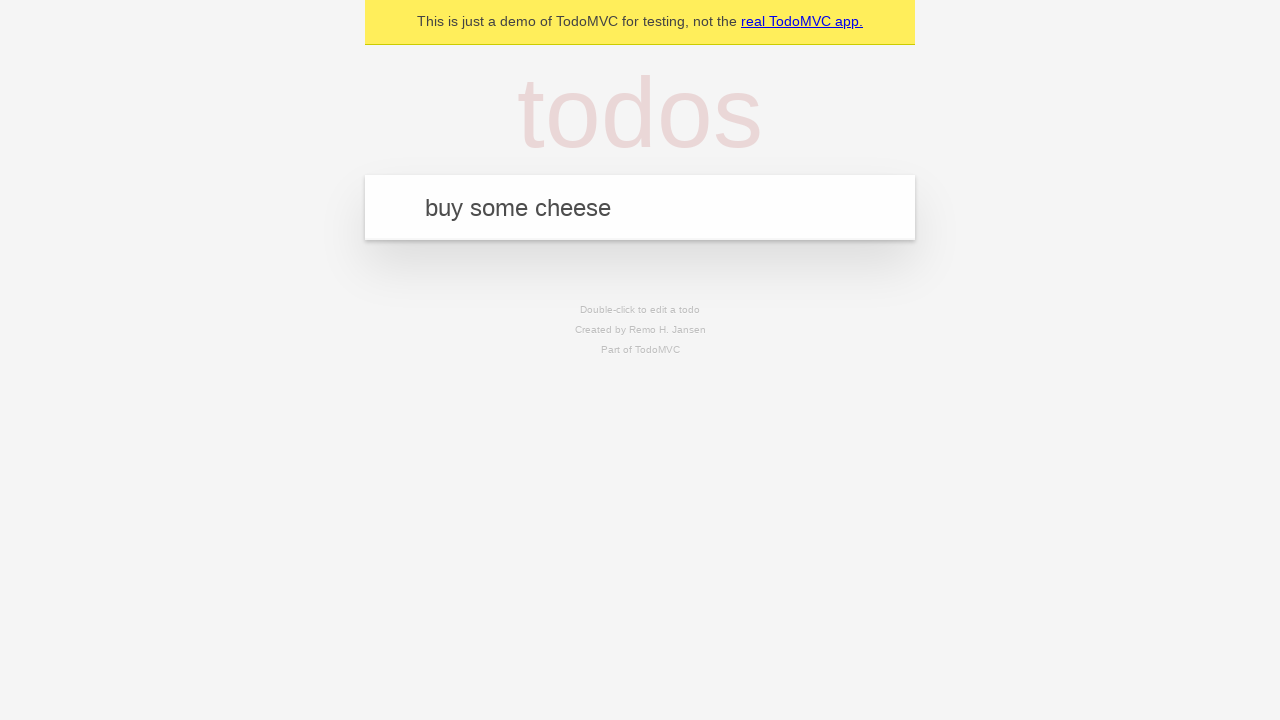

Pressed Enter to submit the todo item on internal:attr=[placeholder="What needs to be done?"i]
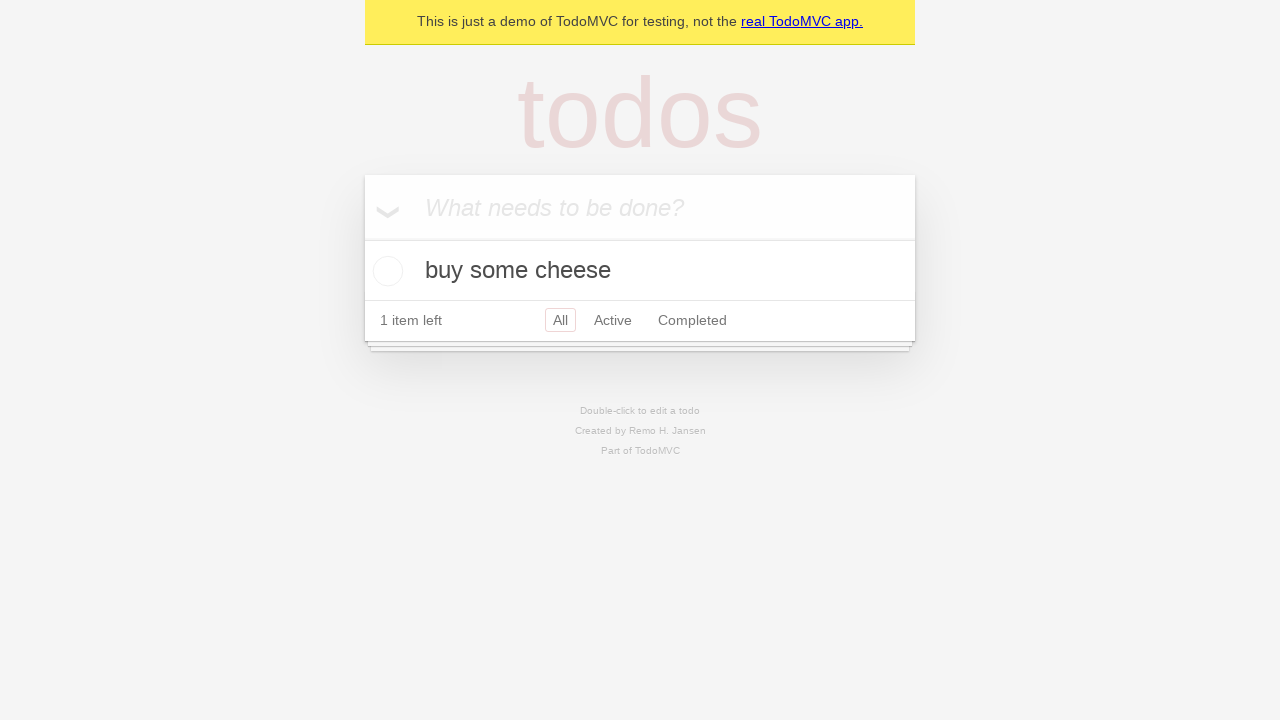

Todo item appeared in the list
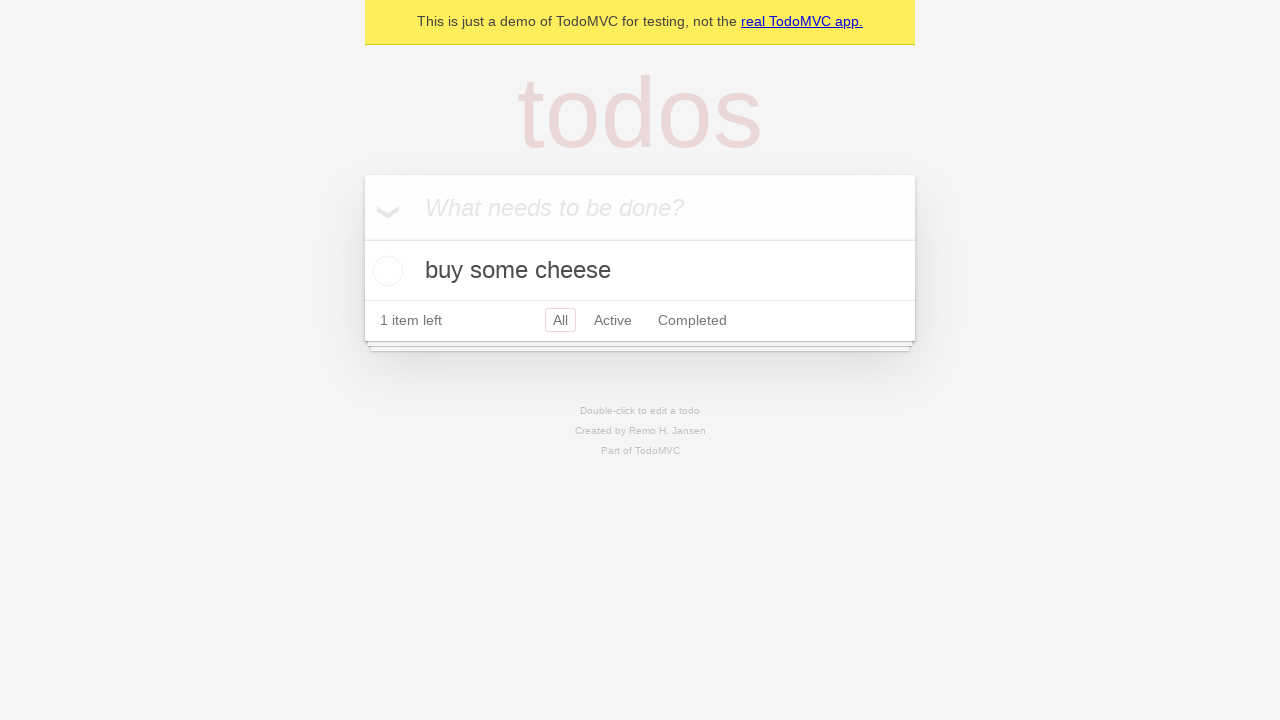

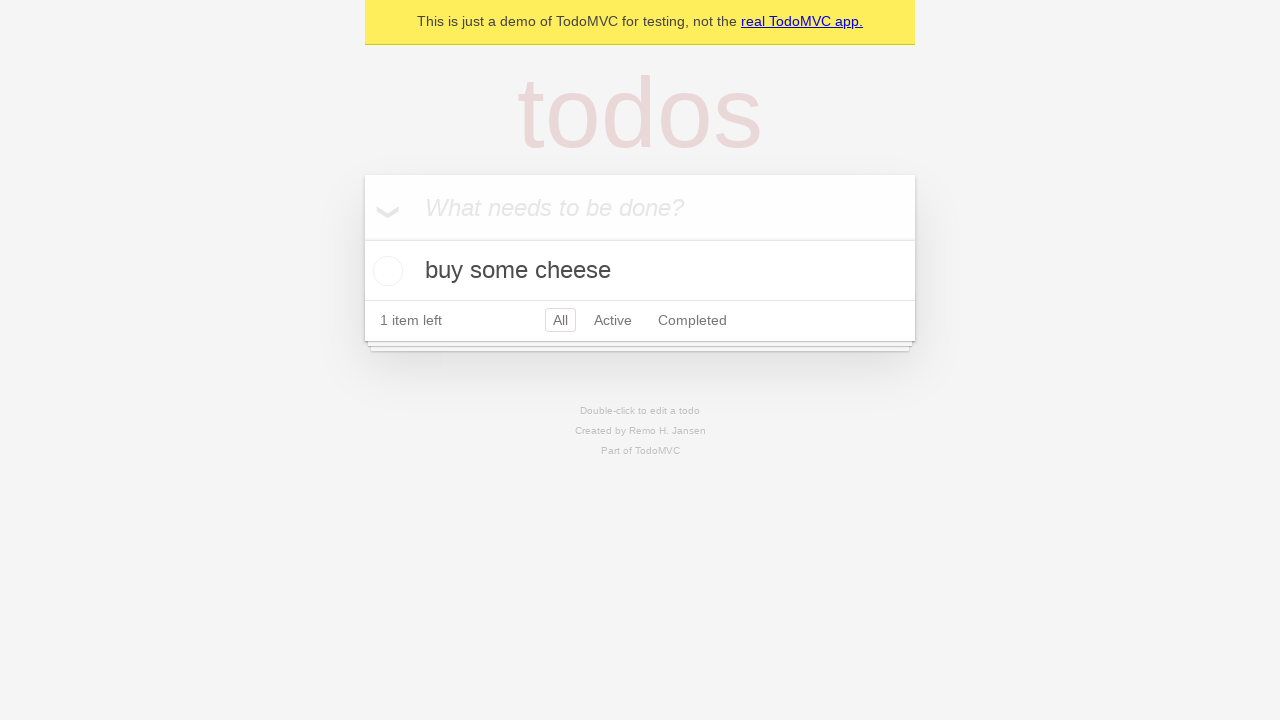